Tests a loading images page by waiting for all images to finish loading (indicated by "Done!" text) and then verifies images are present on the page

Starting URL: https://bonigarcia.dev/selenium-webdriver-java/loading-images.html

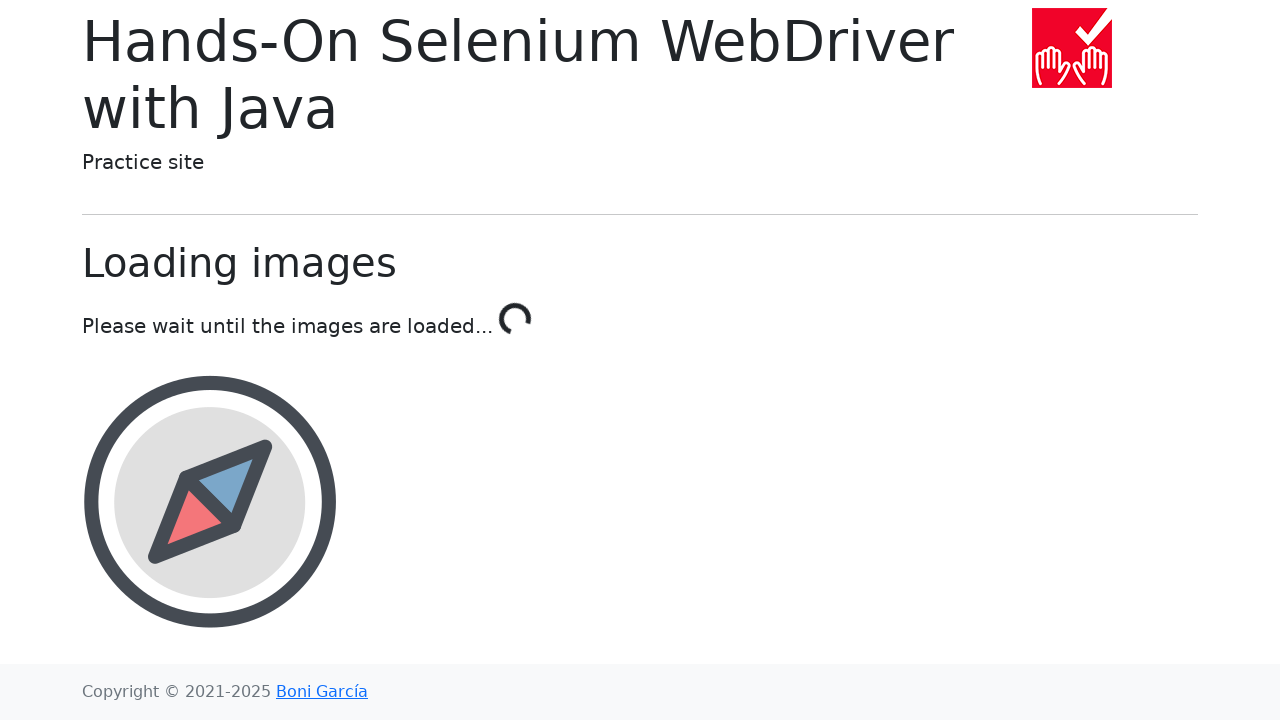

Waited for loading to complete - 'Done!' text appeared
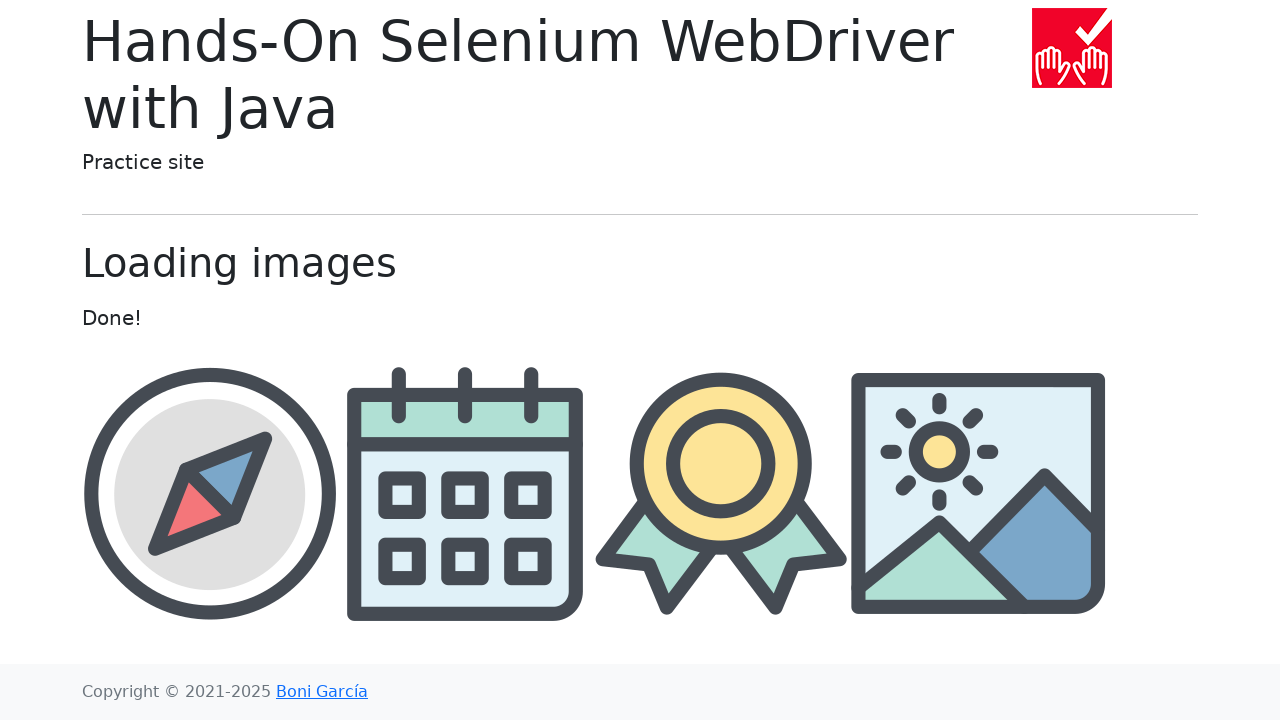

Verified images are present on the page
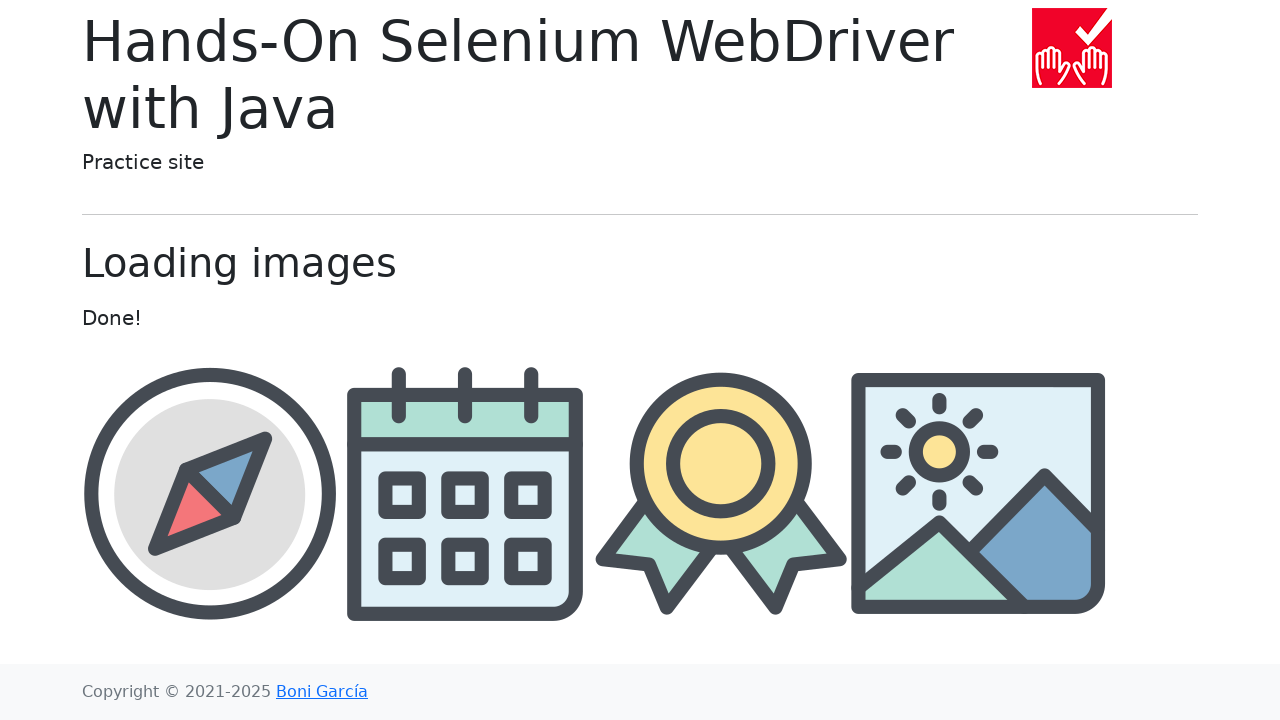

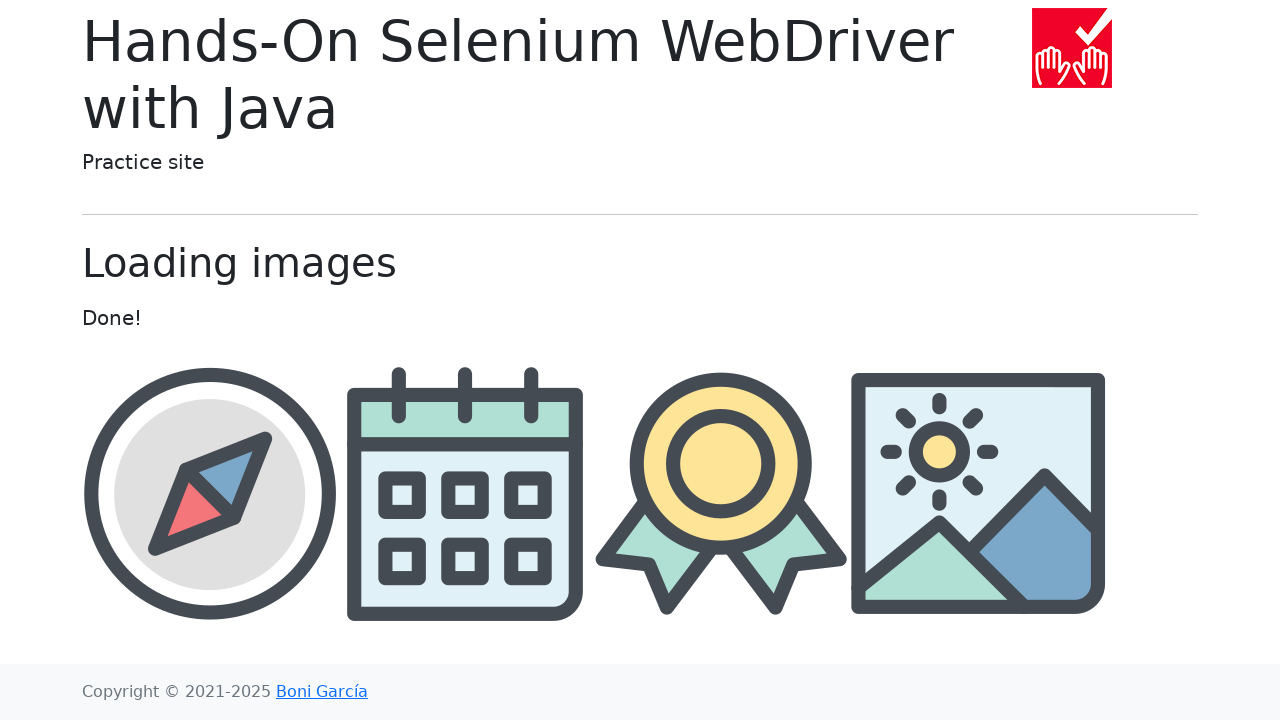